Tests filtering to display only active (incomplete) items

Starting URL: https://demo.playwright.dev/todomvc

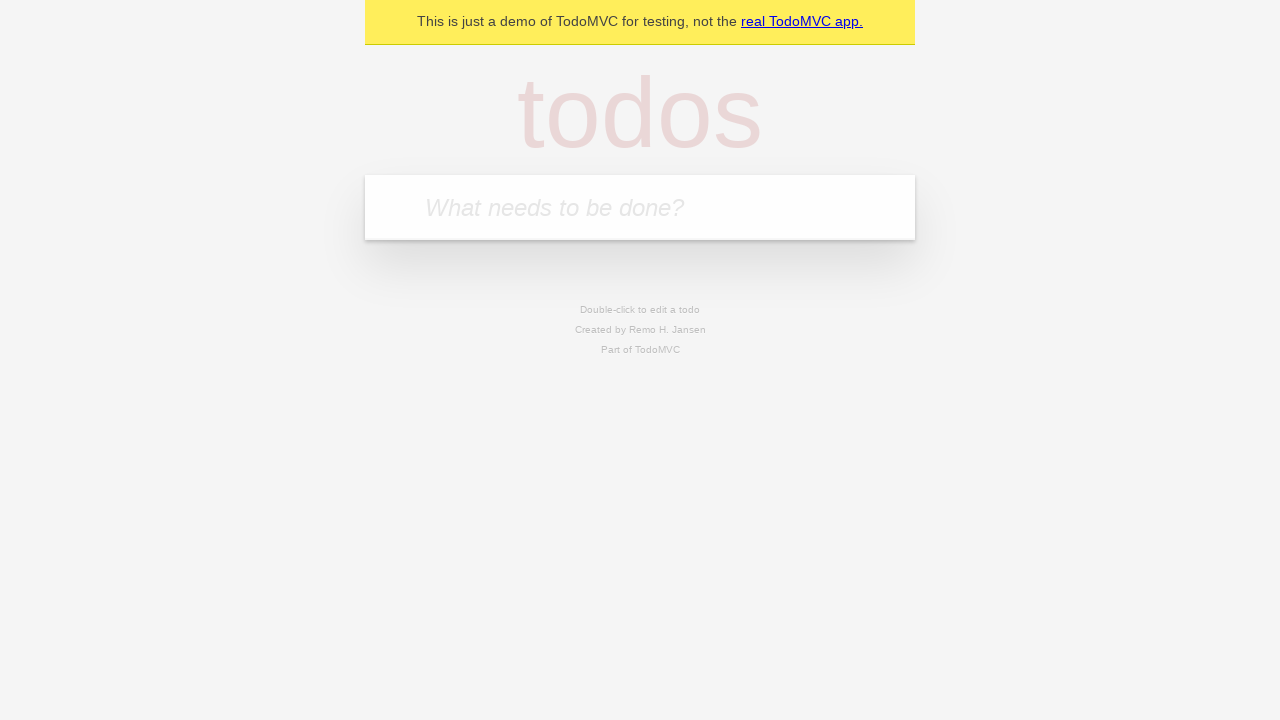

Filled first todo input with 'buy some cheese' on .new-todo
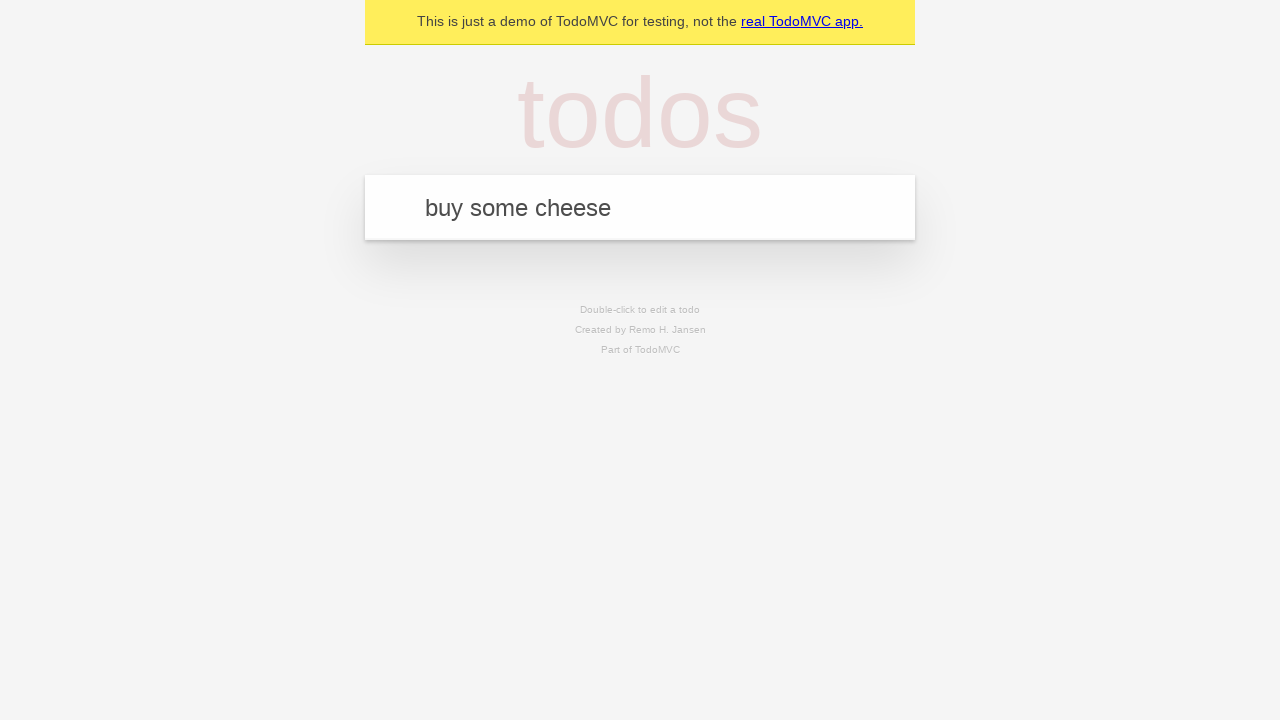

Pressed Enter to add first todo item on .new-todo
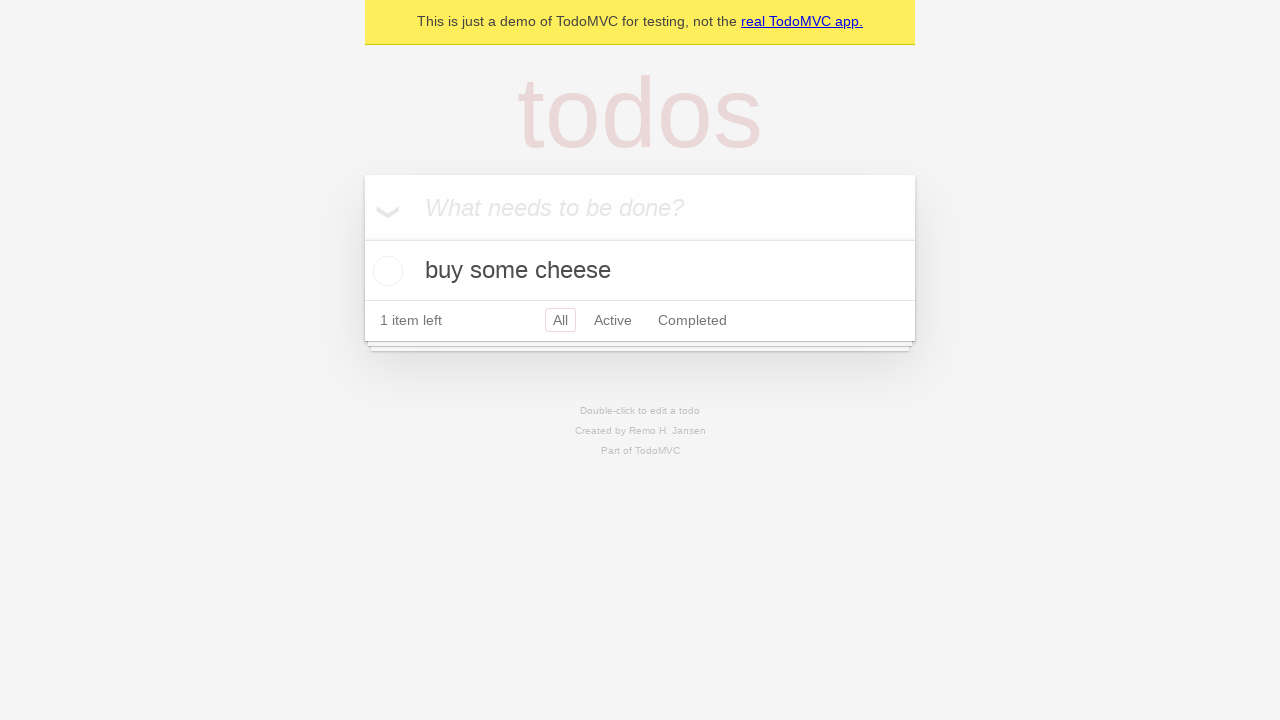

Filled second todo input with 'feed the cat' on .new-todo
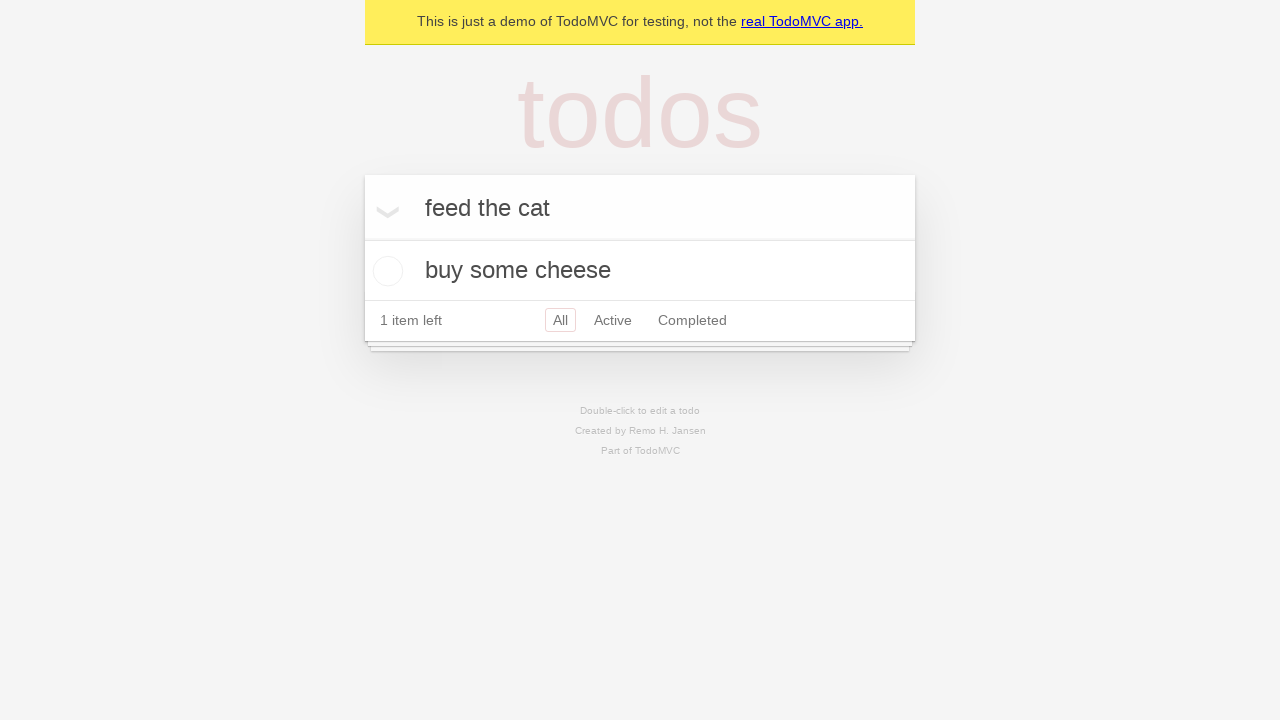

Pressed Enter to add second todo item on .new-todo
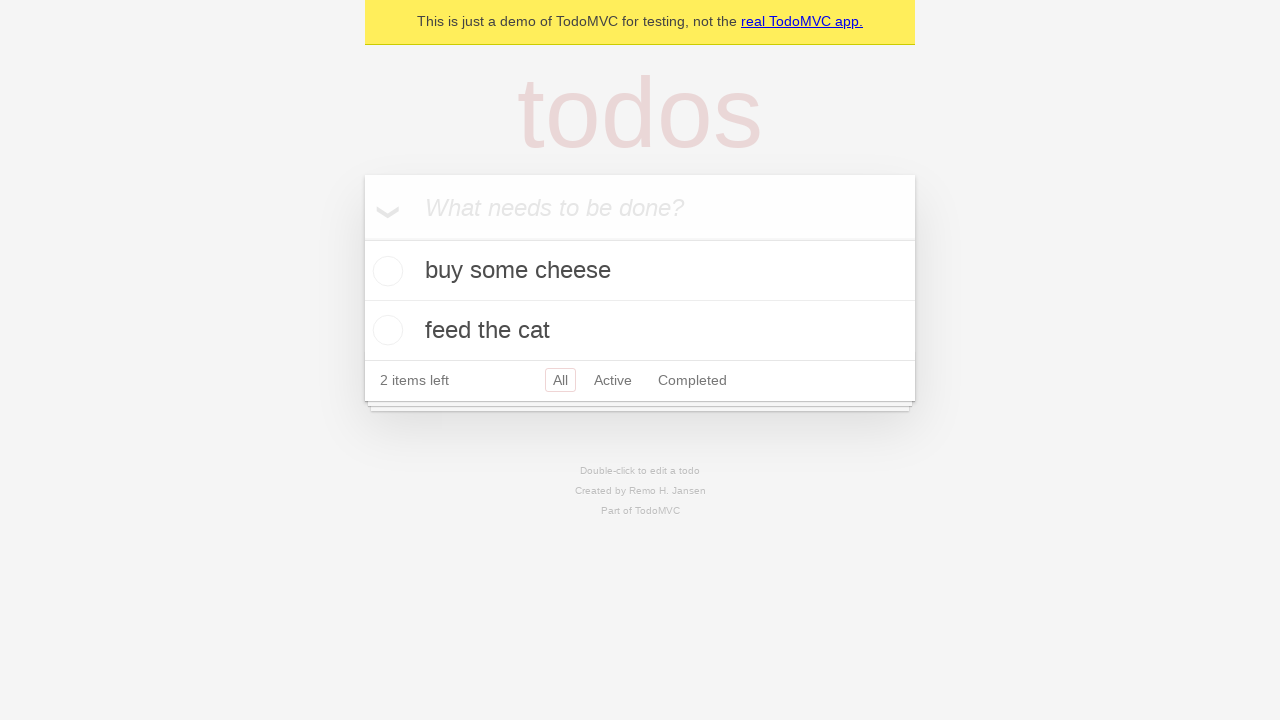

Filled third todo input with 'book a doctors appointment' on .new-todo
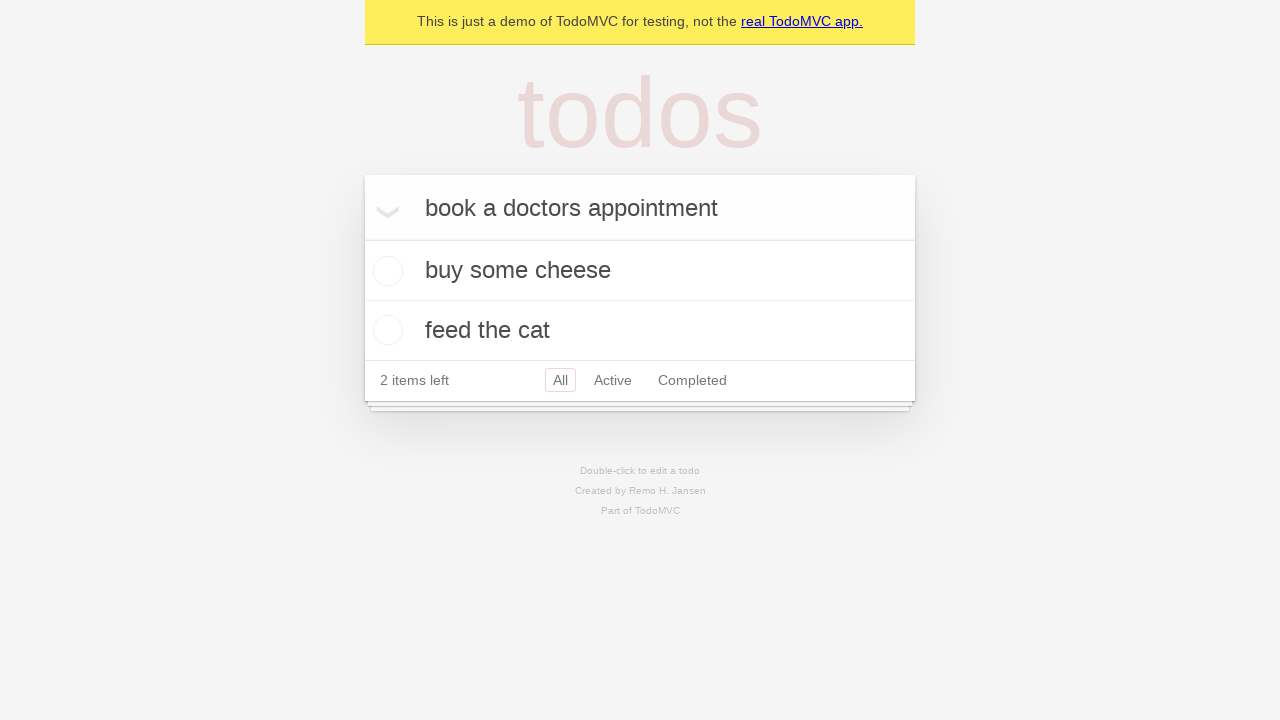

Pressed Enter to add third todo item on .new-todo
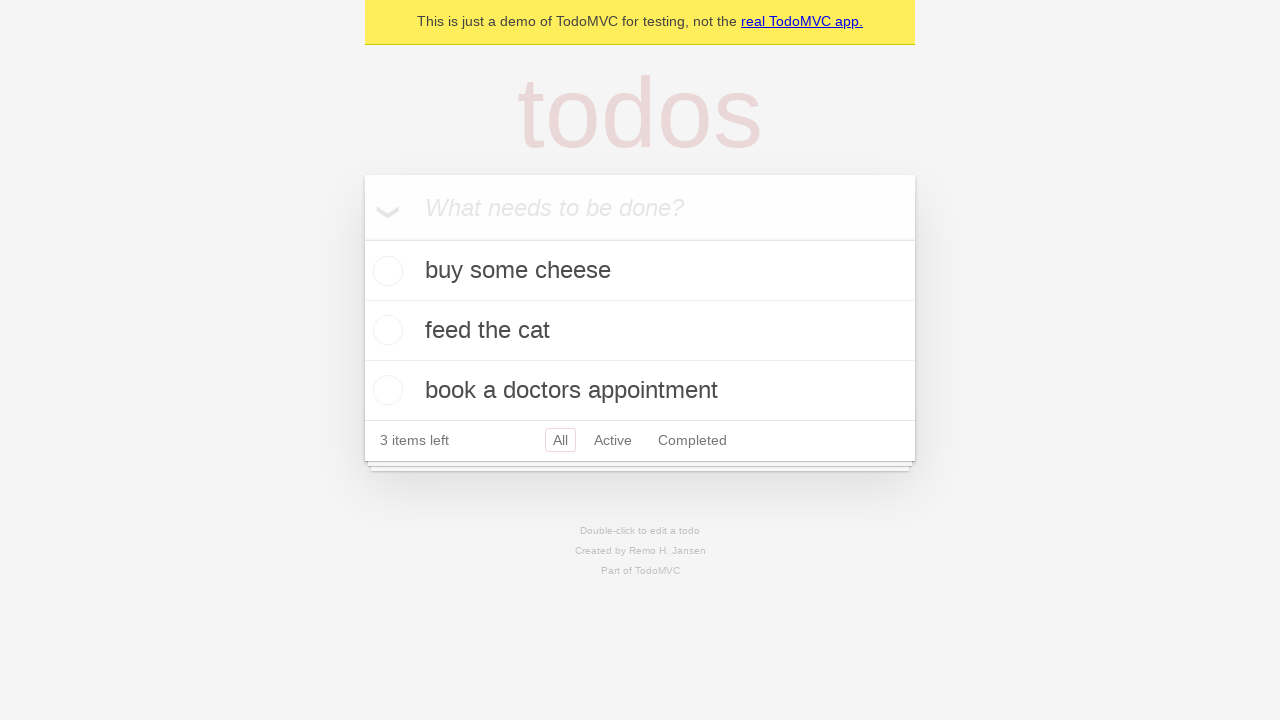

Waited for all three todo items to render
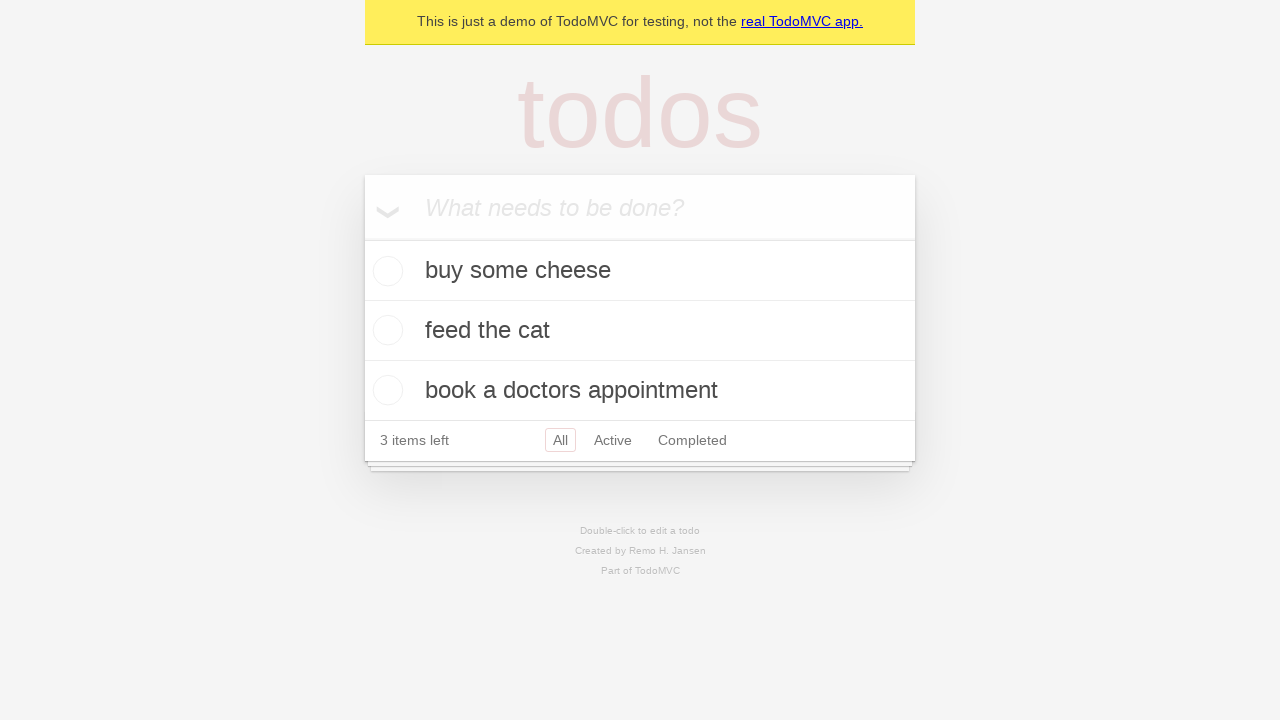

Marked second todo item as complete at (385, 330) on .todo-list li .toggle >> nth=1
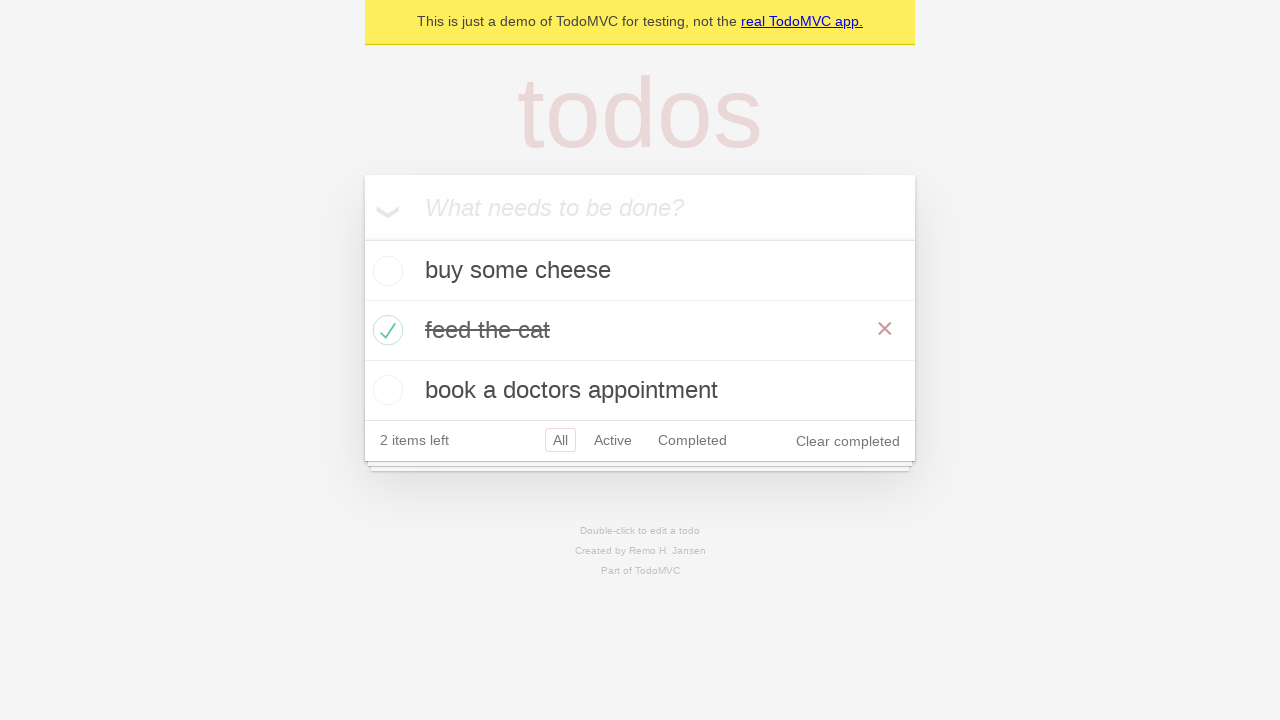

Clicked Active filter to display only incomplete items at (613, 440) on .filters >> text=Active
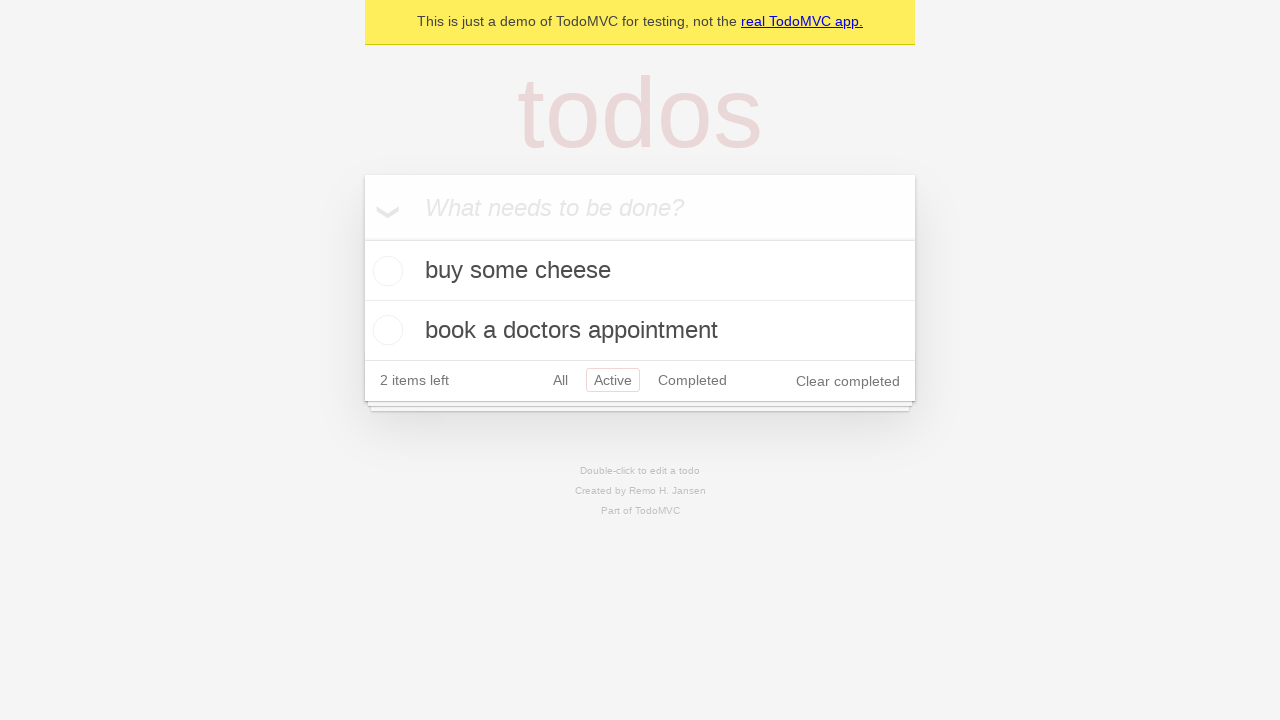

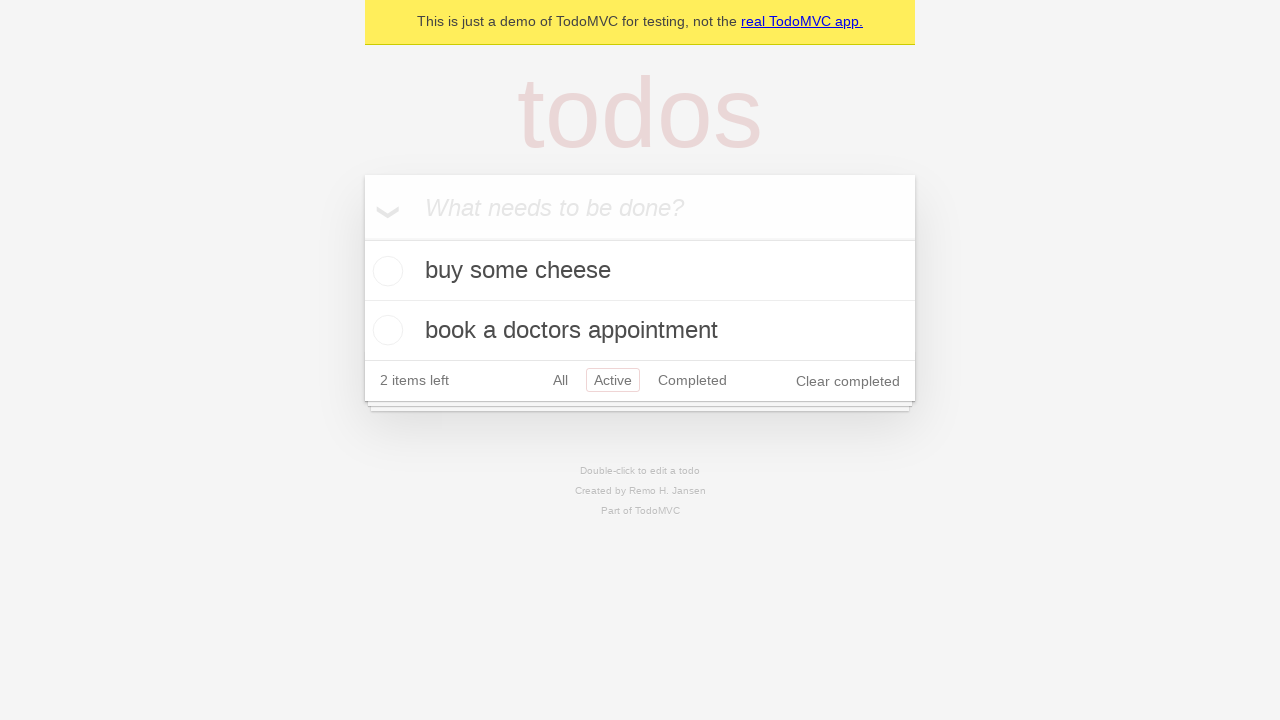